Tests navigation to a Selenium WebDriver Java tutorial page, verifies the page title, and clicks on a "Web form" link

Starting URL: https://bonigarcia.dev/selenium-webdriver-java/

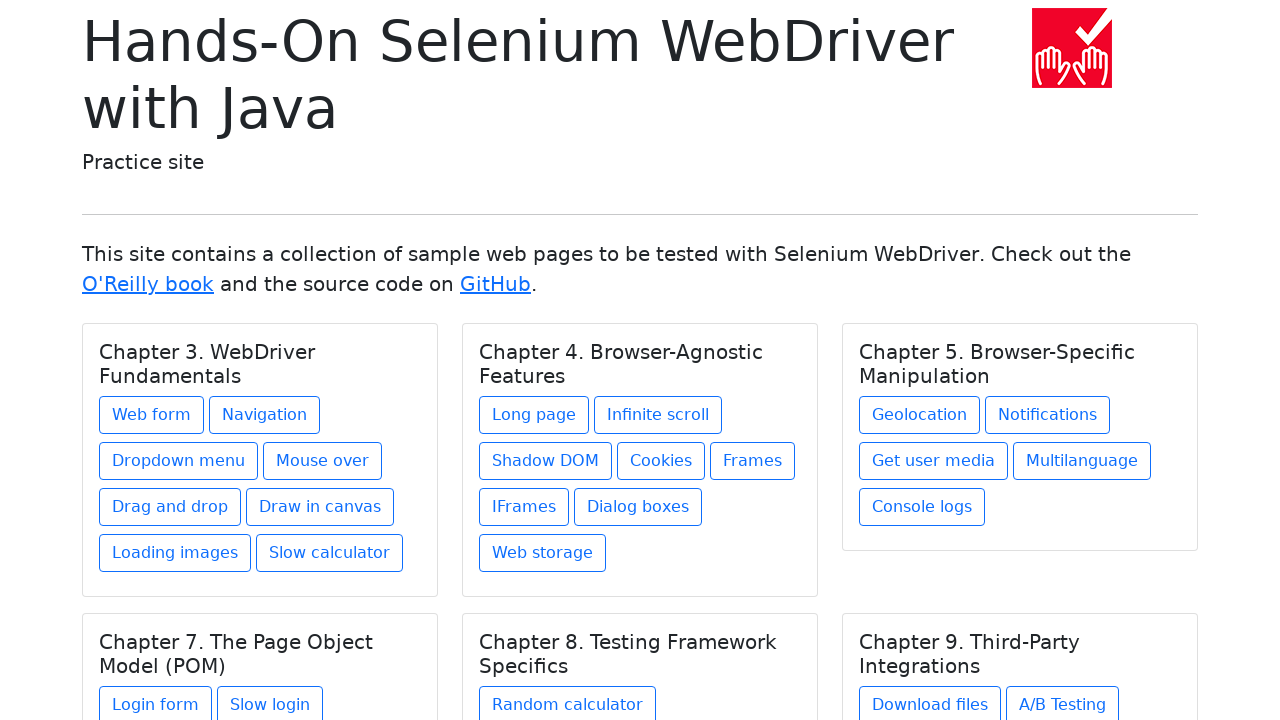

Verified page title is 'Hands-On Selenium WebDriver with Java'
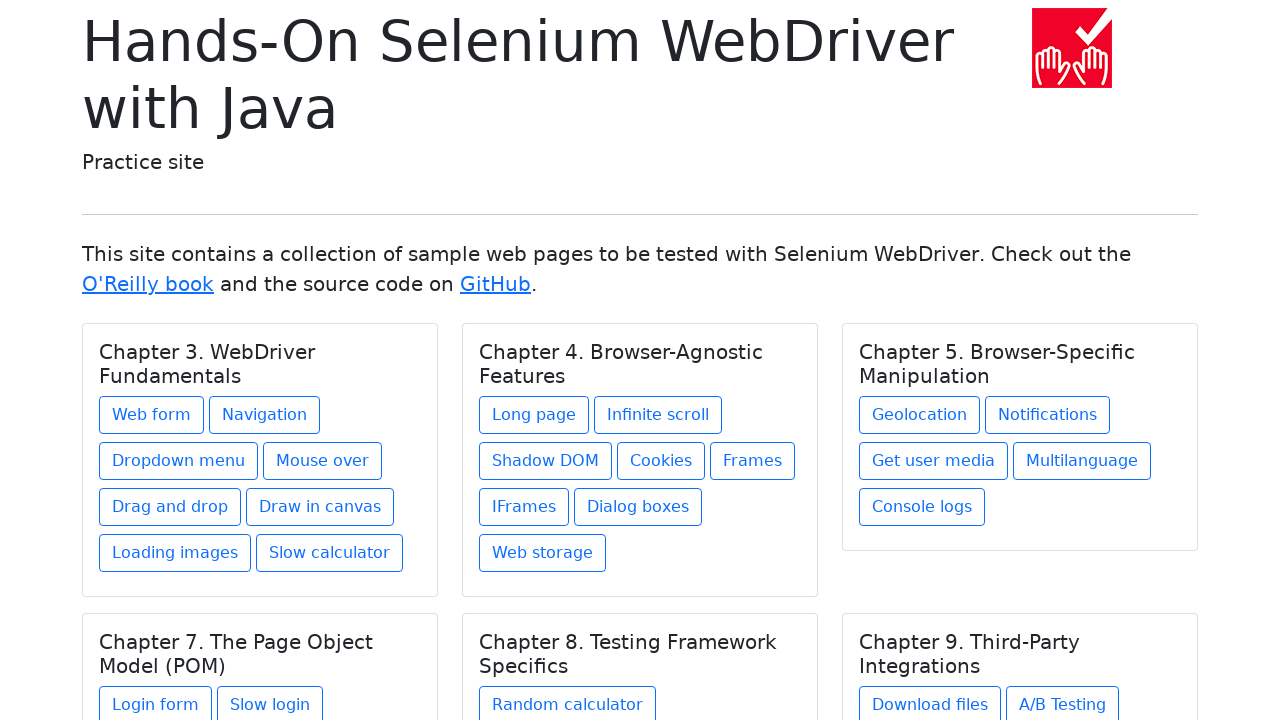

Clicked on 'Web form' link at (152, 415) on a:text('Web form')
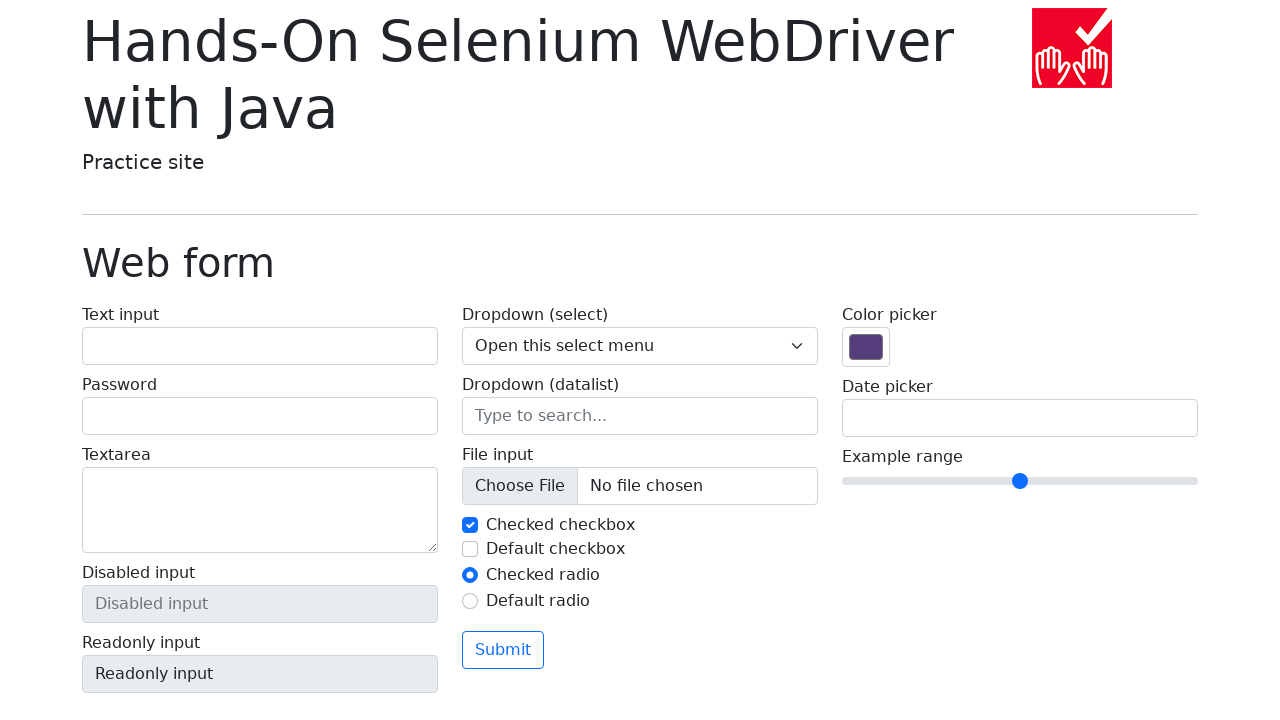

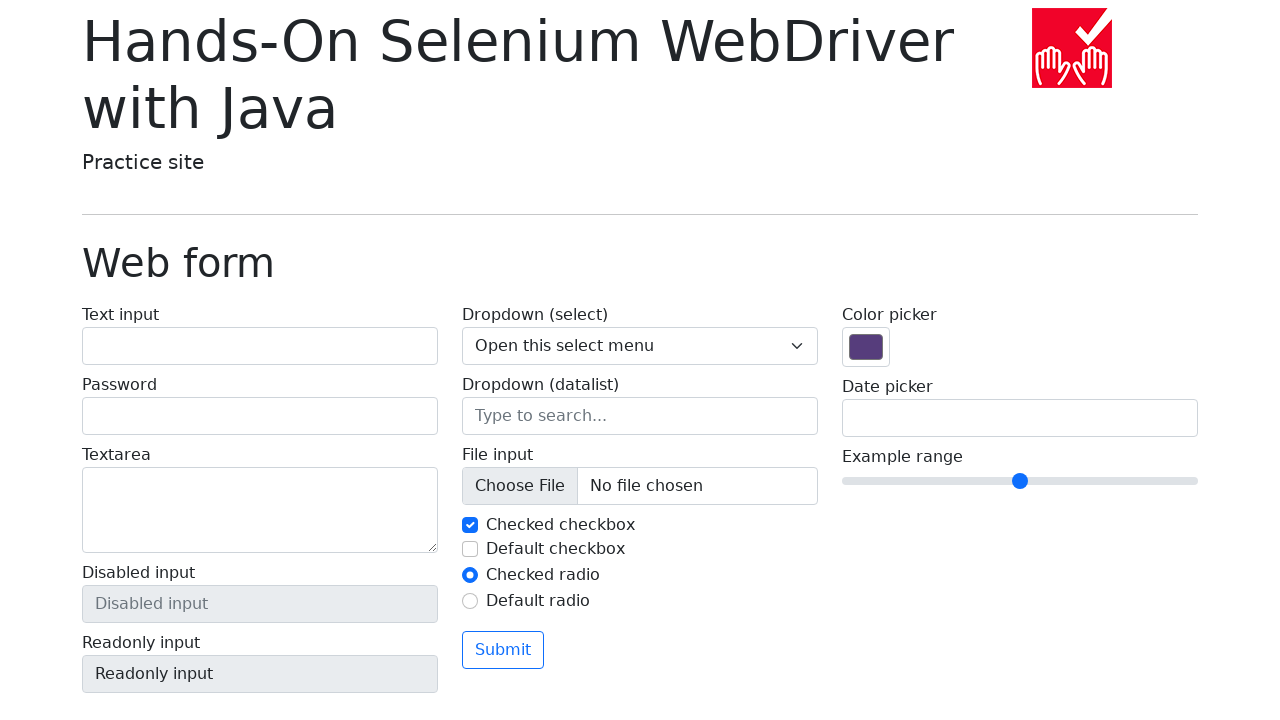